Tests click and hold selection by dragging from element 1 to element 15 to select multiple items in a grid pattern.

Starting URL: https://automationfc.github.io/jquery-selectable/

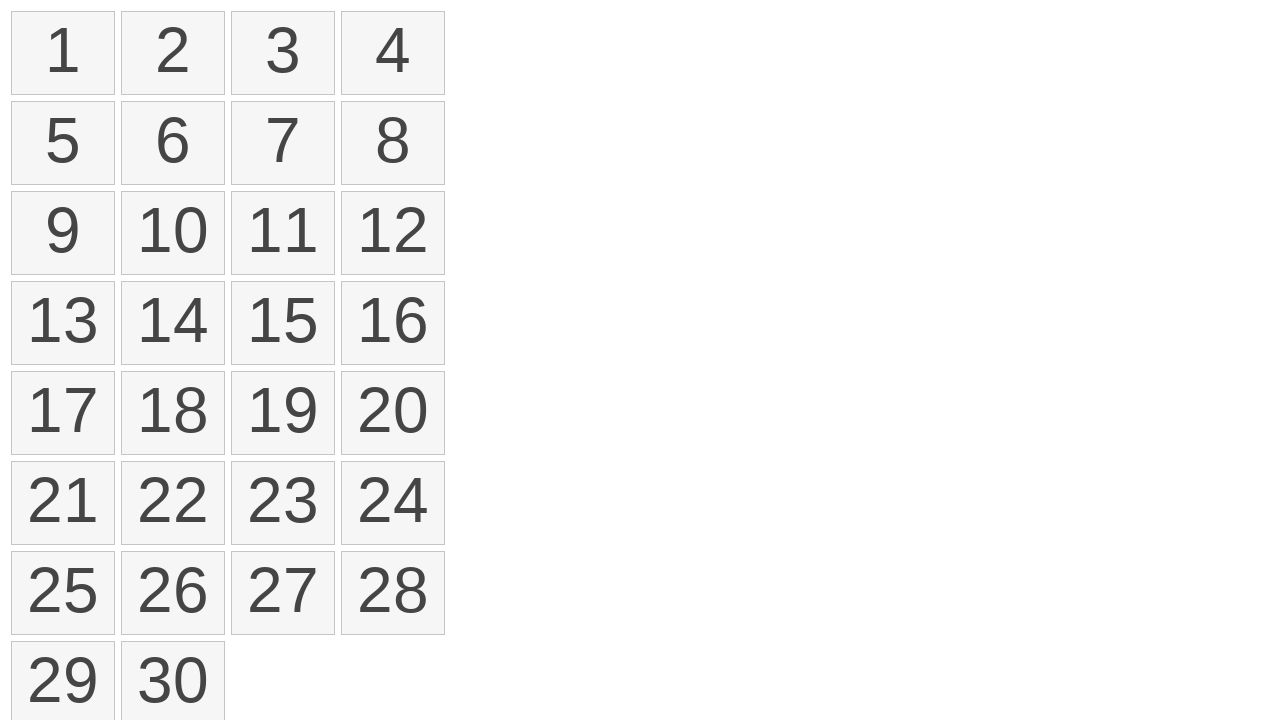

Waited for all number elements to load in the grid
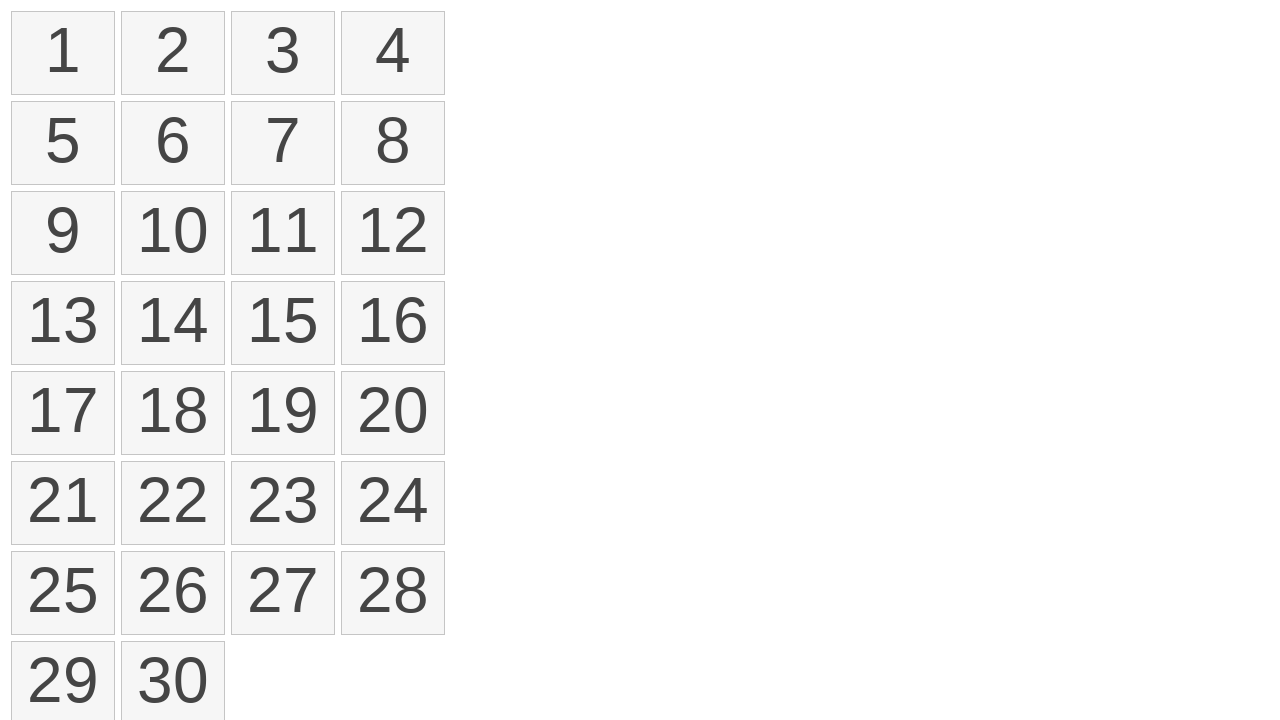

Located first element (item 1) in the grid
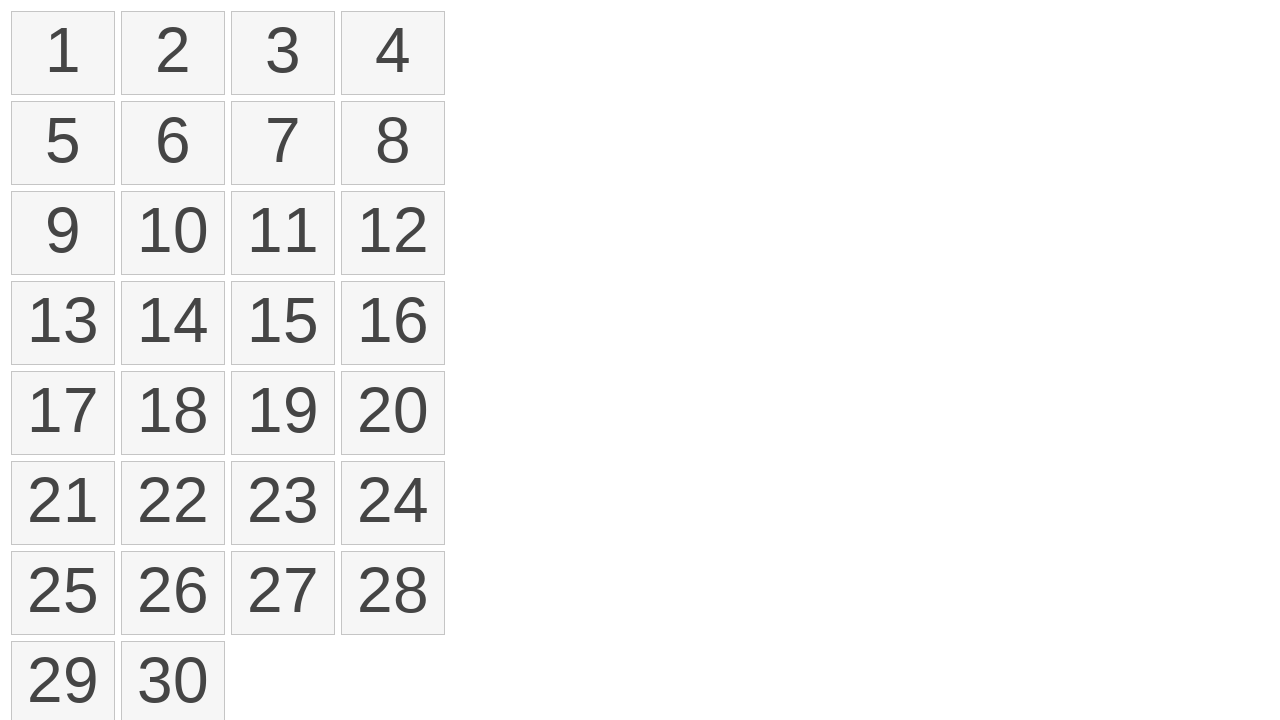

Located target element (item 15) in the grid
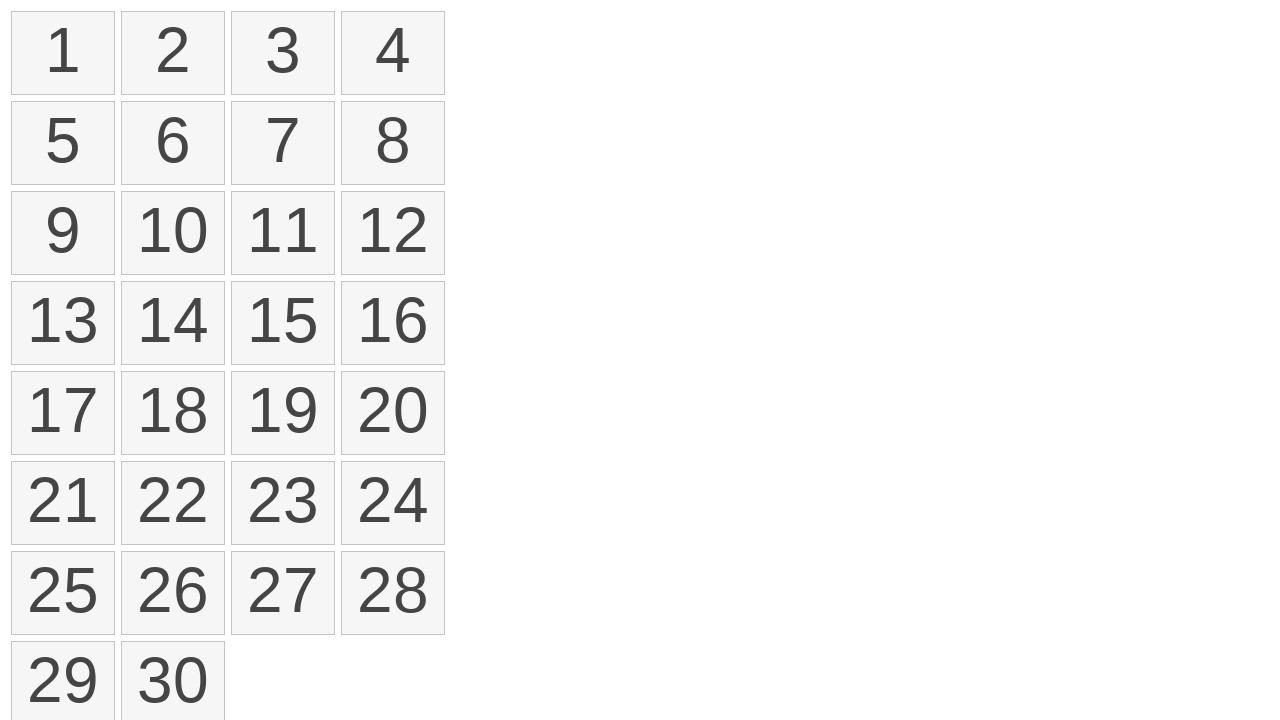

Performed click and drag selection from element 1 to element 15 at (283, 323)
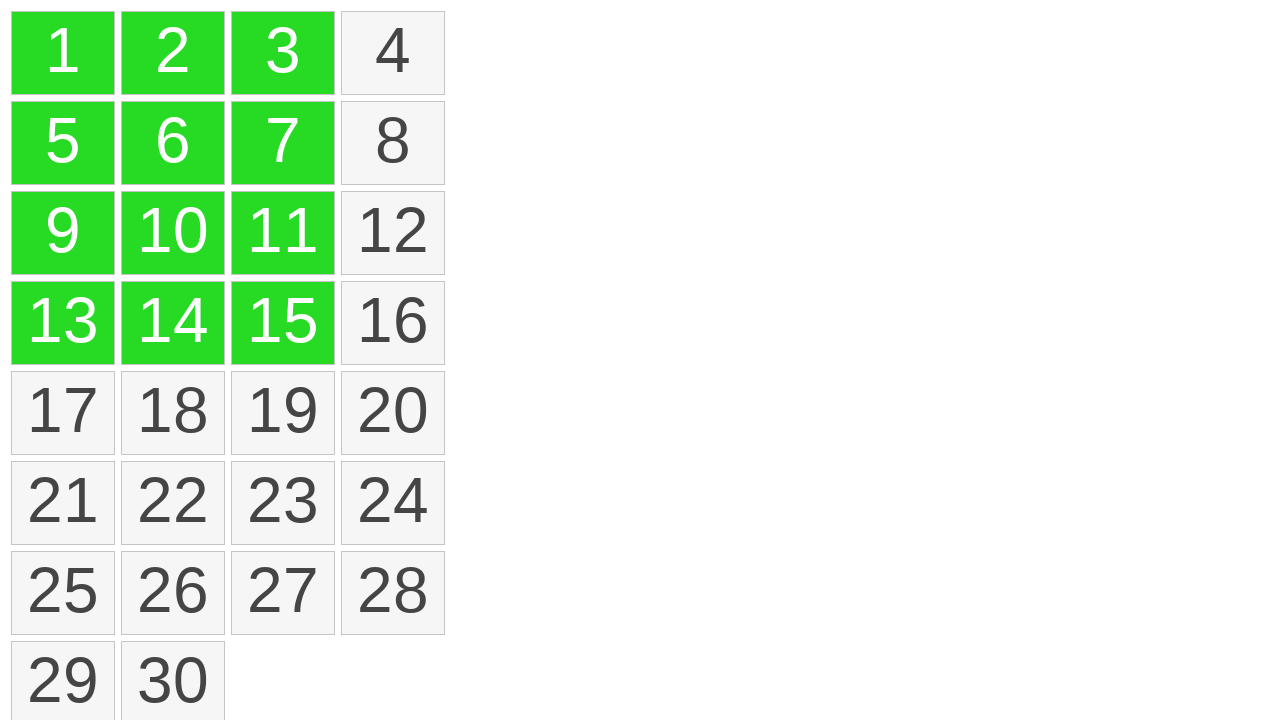

Verified that selected elements are highlighted with ui-selected class
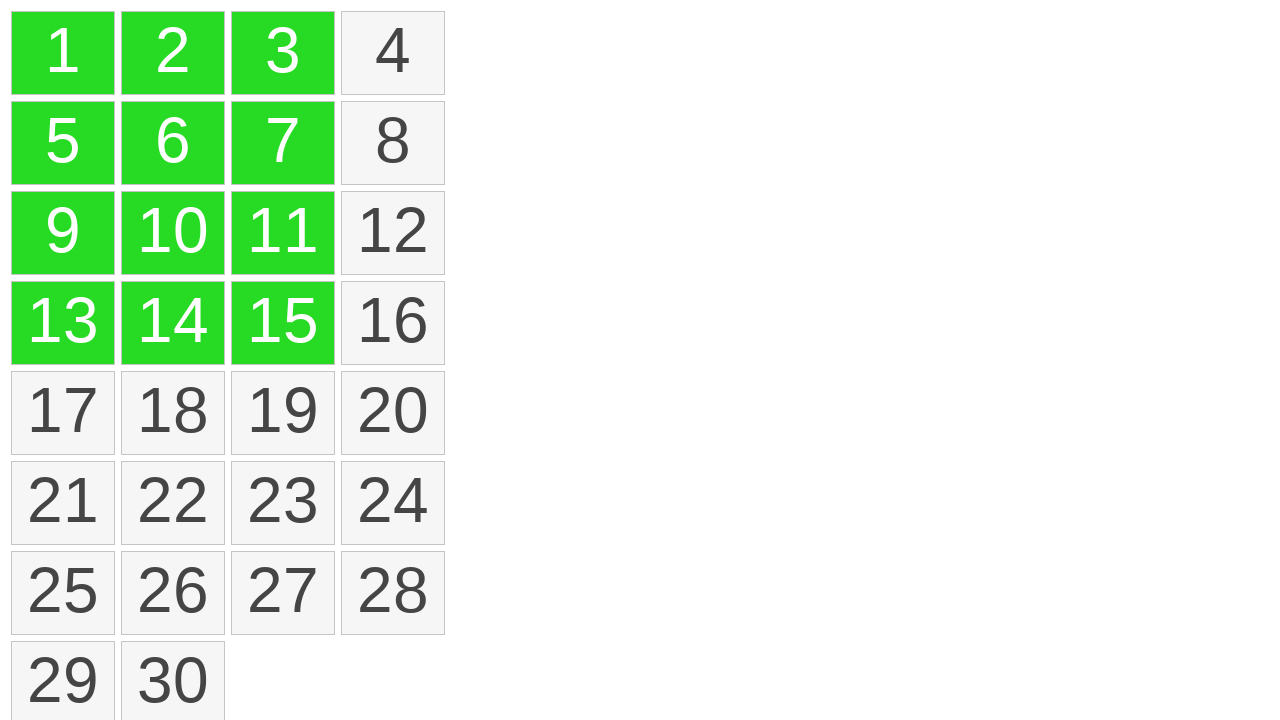

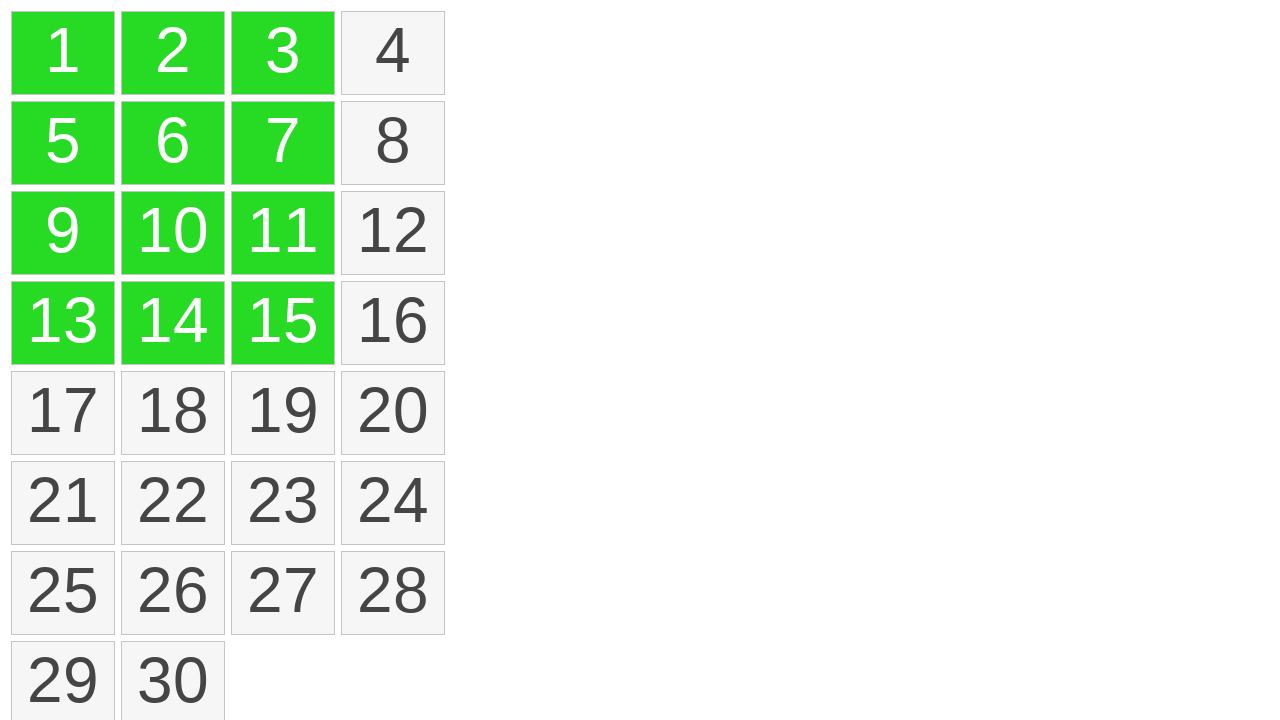